Tests JavaScript alert handling by clicking the alert button and accepting the alert dialog

Starting URL: https://the-internet.herokuapp.com/javascript_alerts

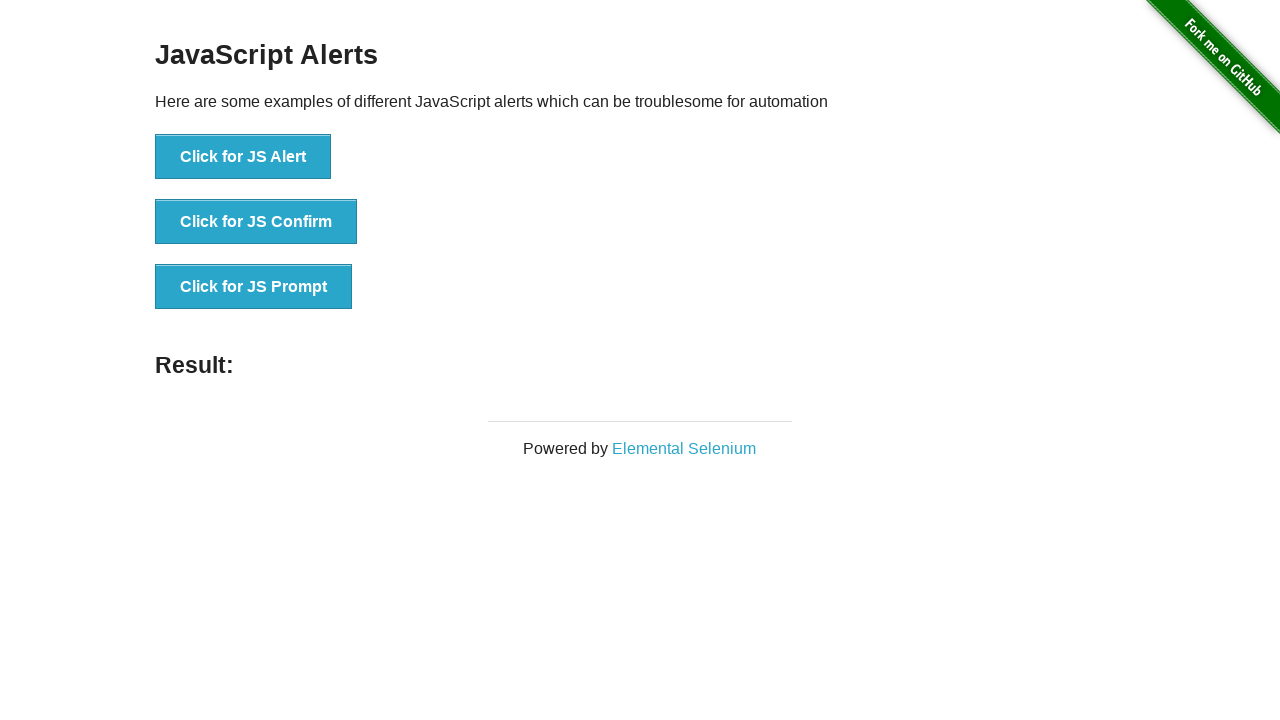

Clicked the JavaScript alert button at (243, 157) on xpath=//button[text()='Click for JS Alert']
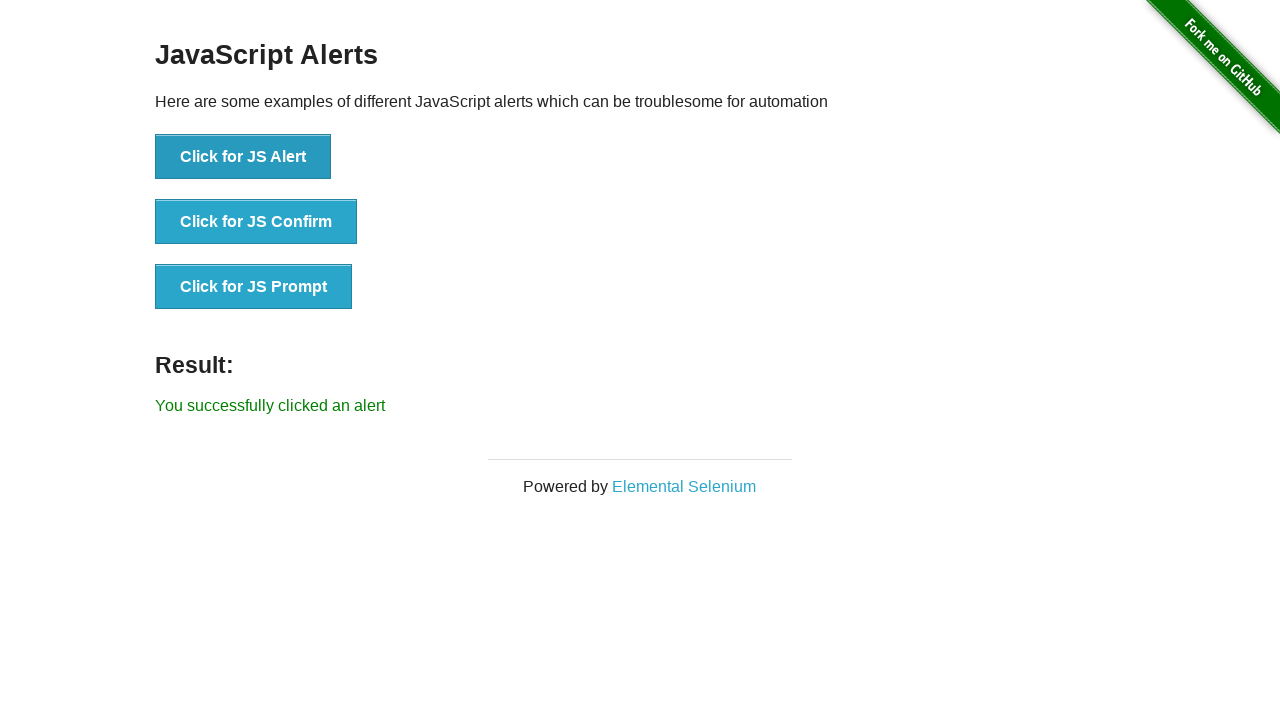

Registered dialog handler to accept alert
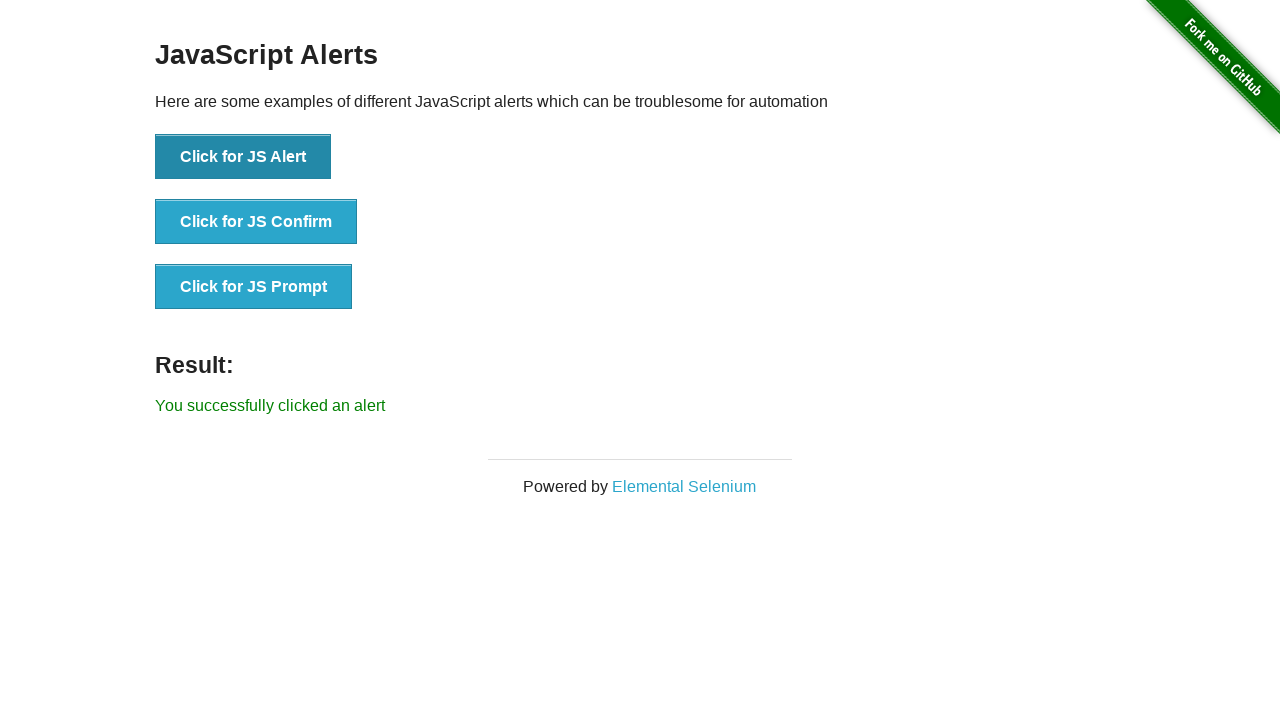

Alert result message appeared on page
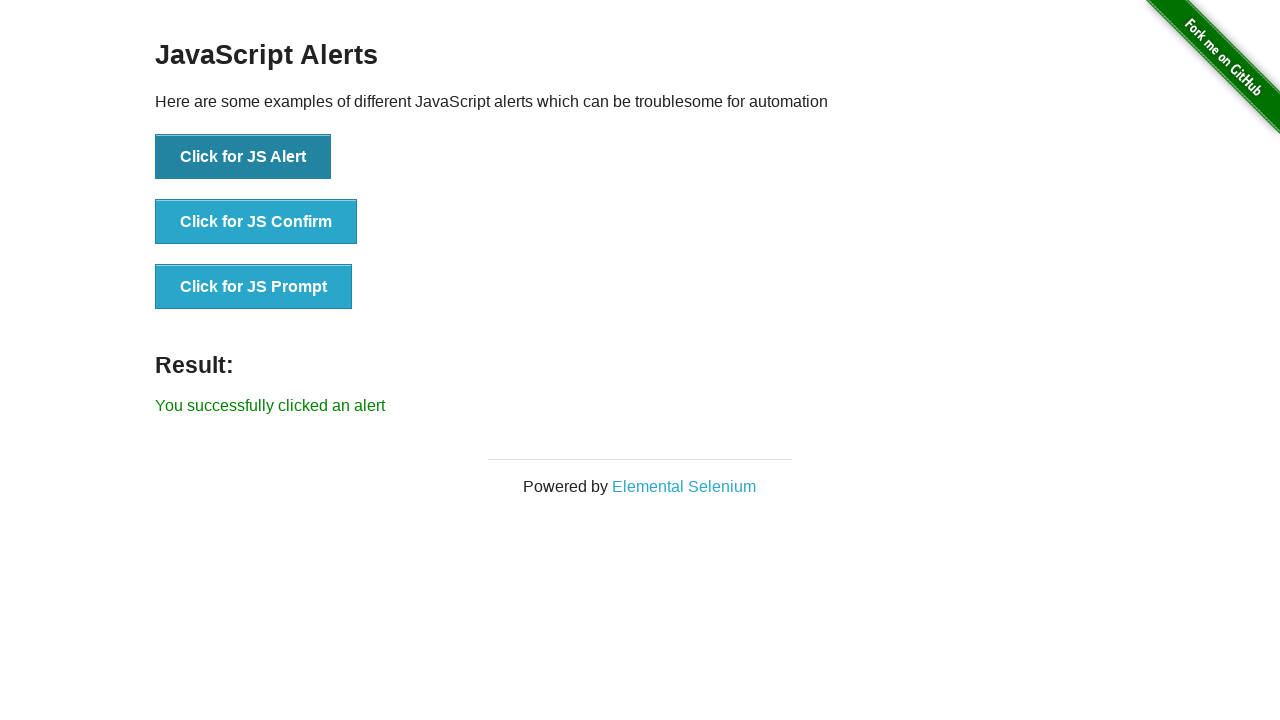

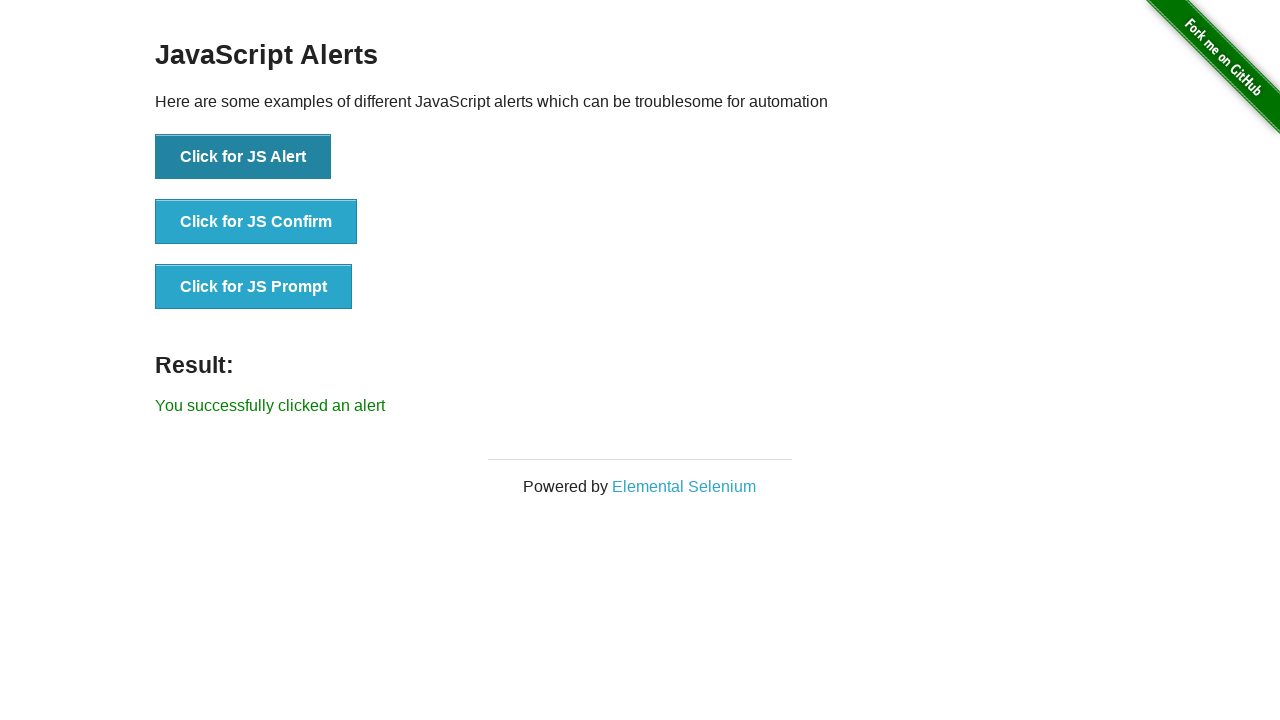